Tests navigation to the Test Cases page from the home page and verifies both pages load successfully

Starting URL: http://automationexercise.com

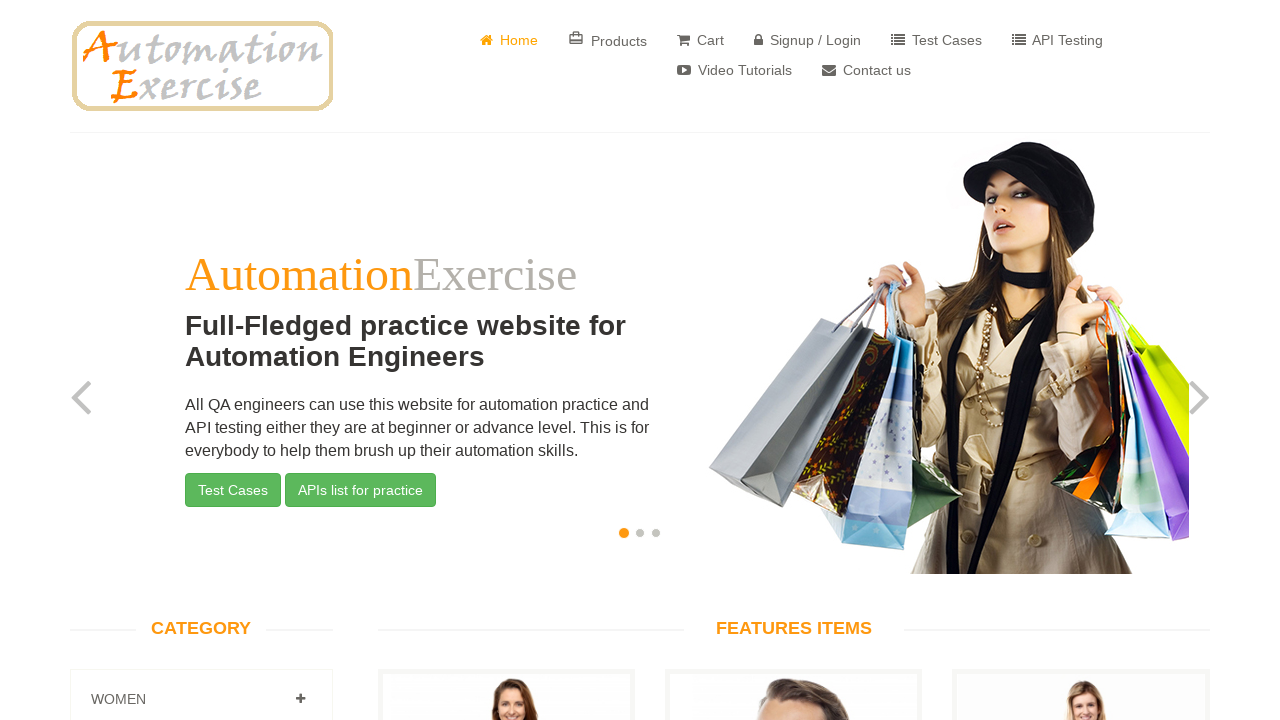

Home page loaded - Features Items heading verified
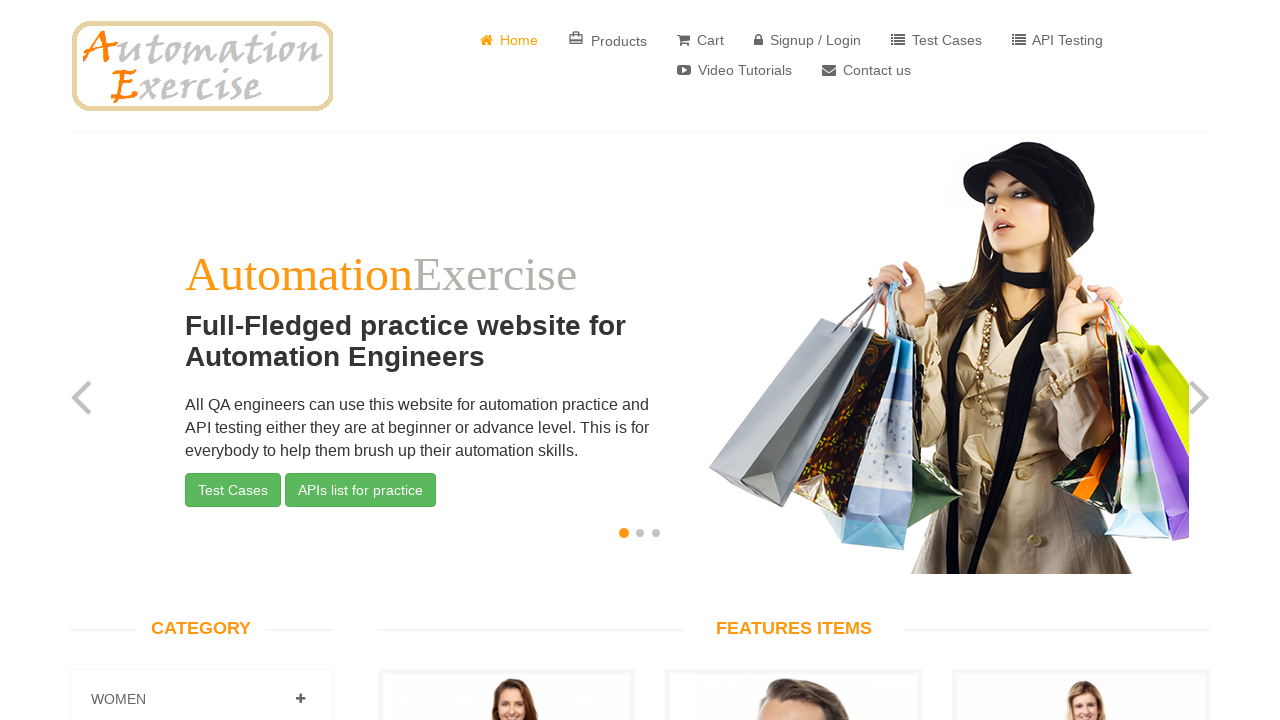

Clicked on Test Cases navigation link at (936, 40) on xpath=//a[contains(text(), ' Test Cases')]
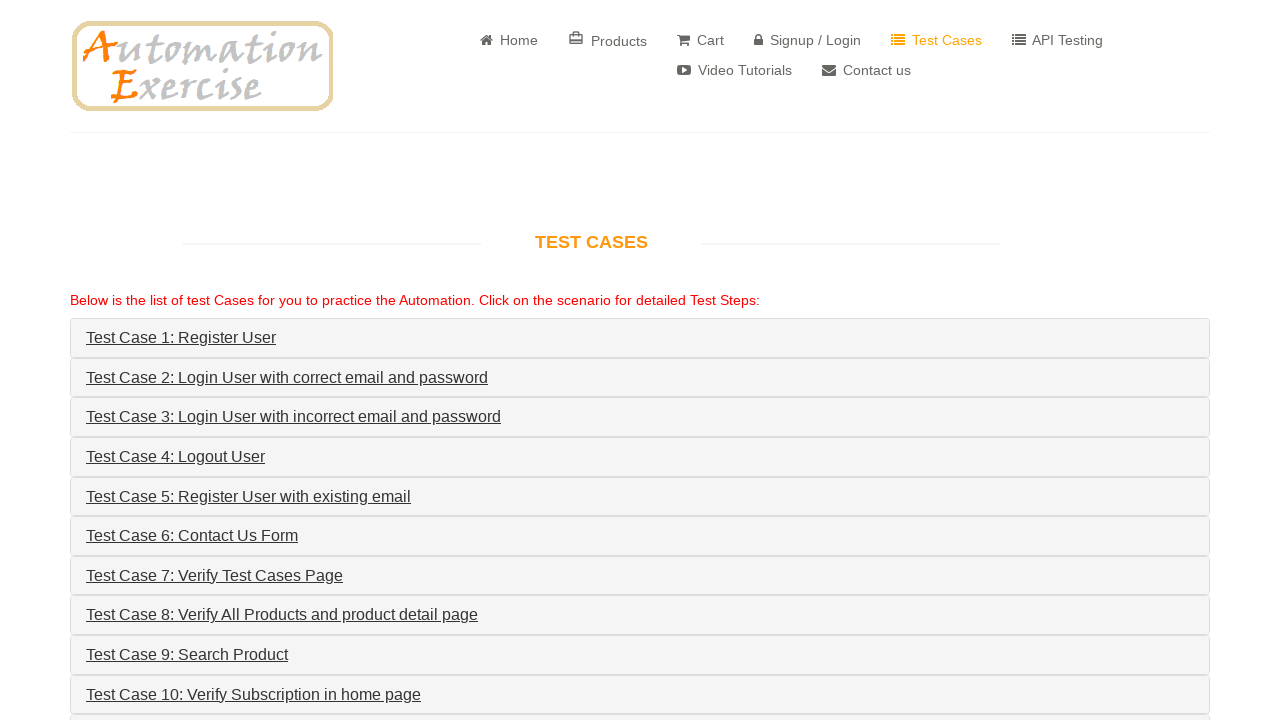

Test Cases page loaded successfully - Test Cases heading verified
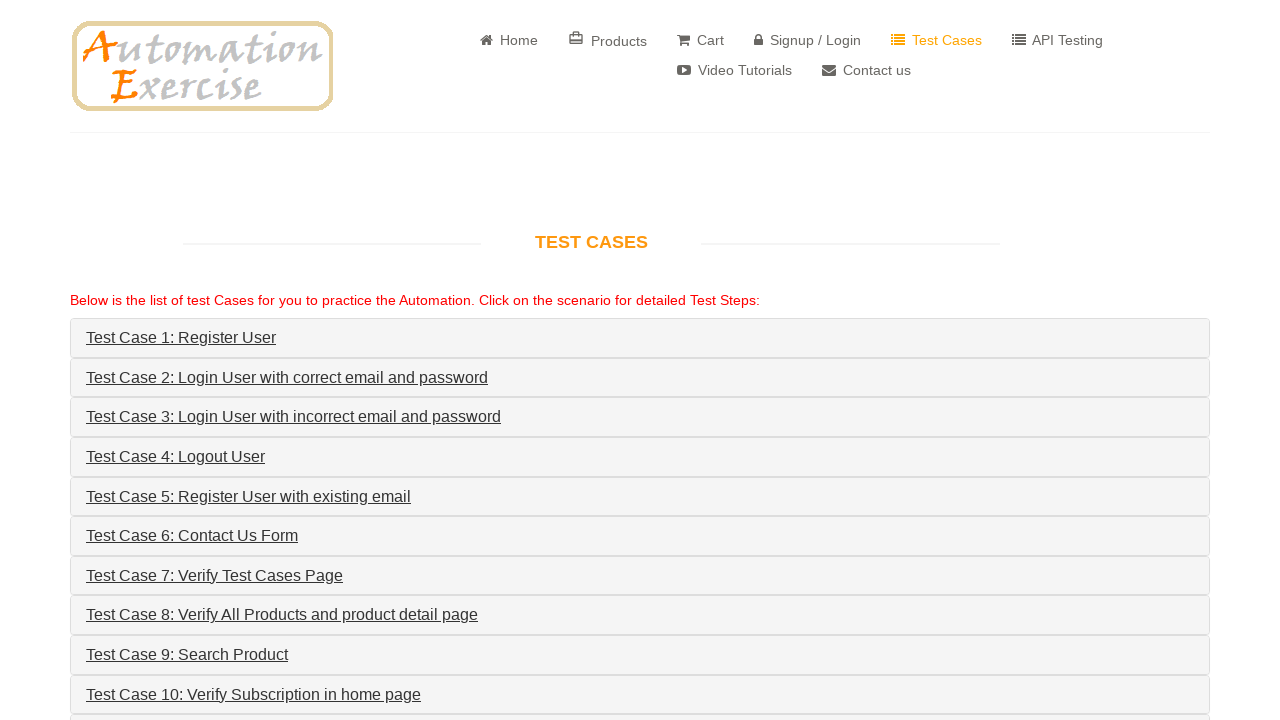

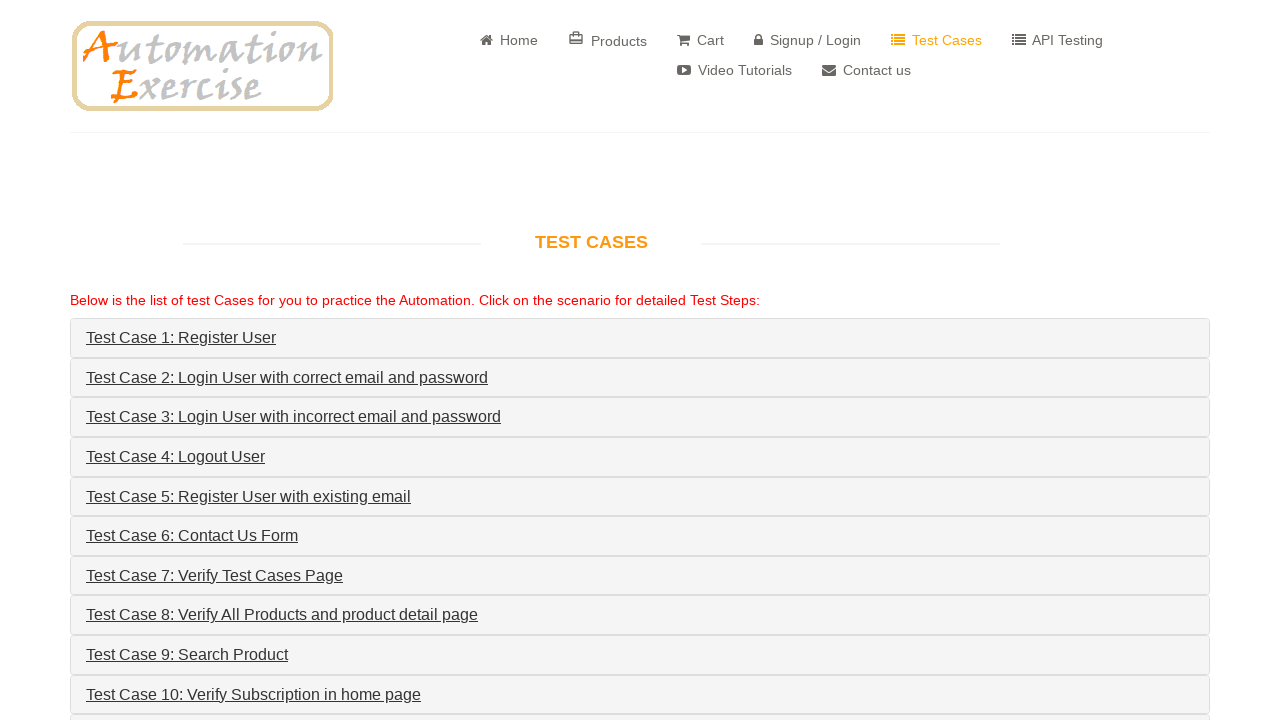